Tests clicking a button that triggers a JavaScript alert after 5 seconds delay, then accepting the alert

Starting URL: https://demoqa.com/alerts

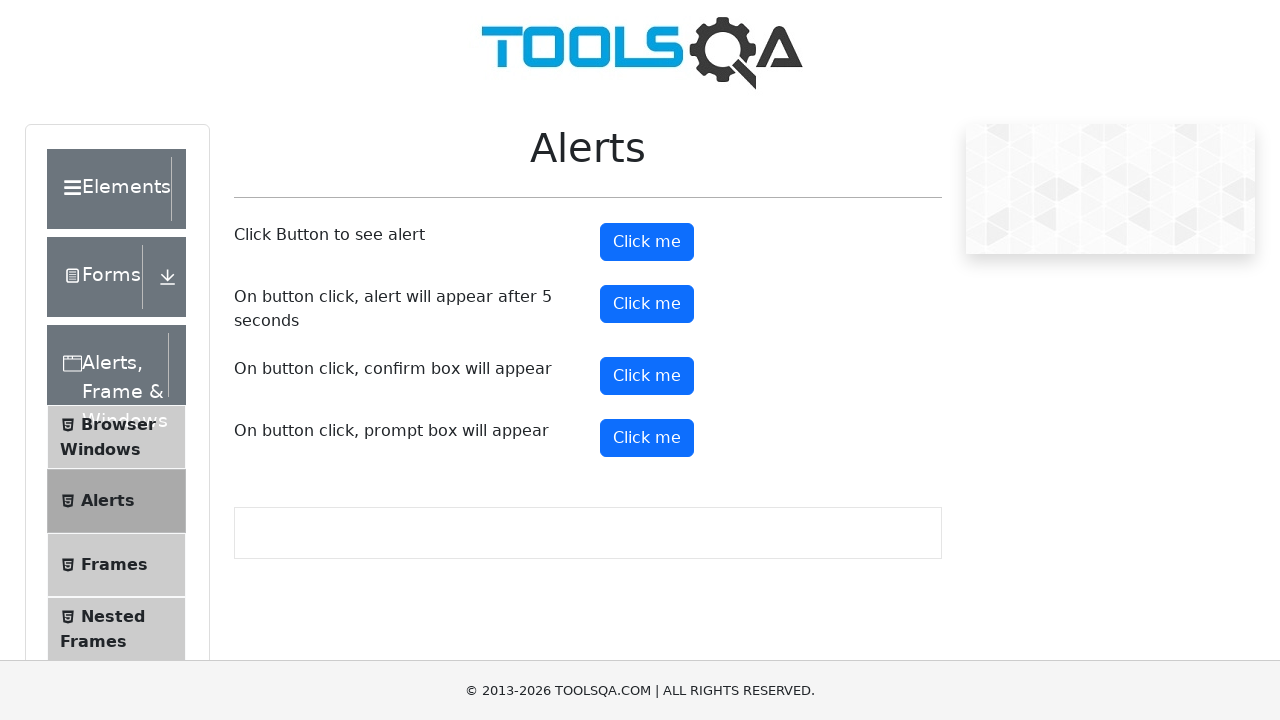

Set up dialog handler to accept alerts with expected message
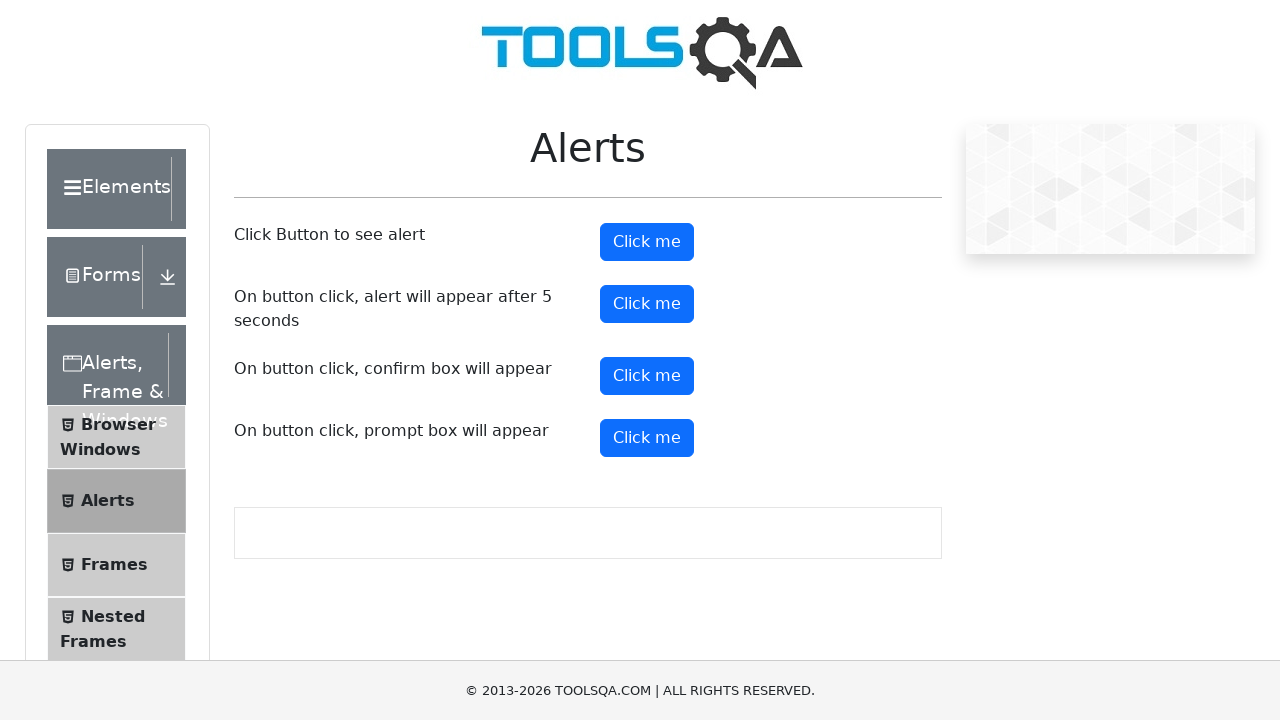

Clicked timer alert button to trigger alert after 5 seconds at (647, 304) on button#timerAlertButton
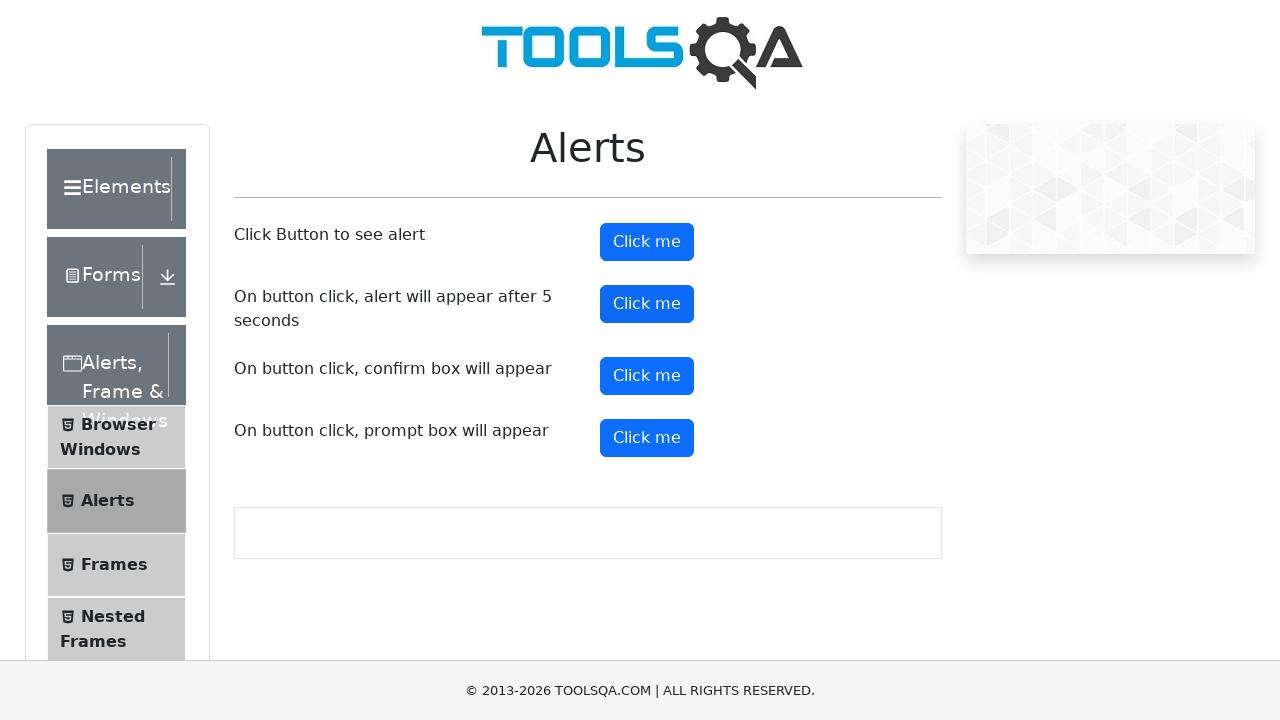

Waited 6 seconds for alert to appear and be handled
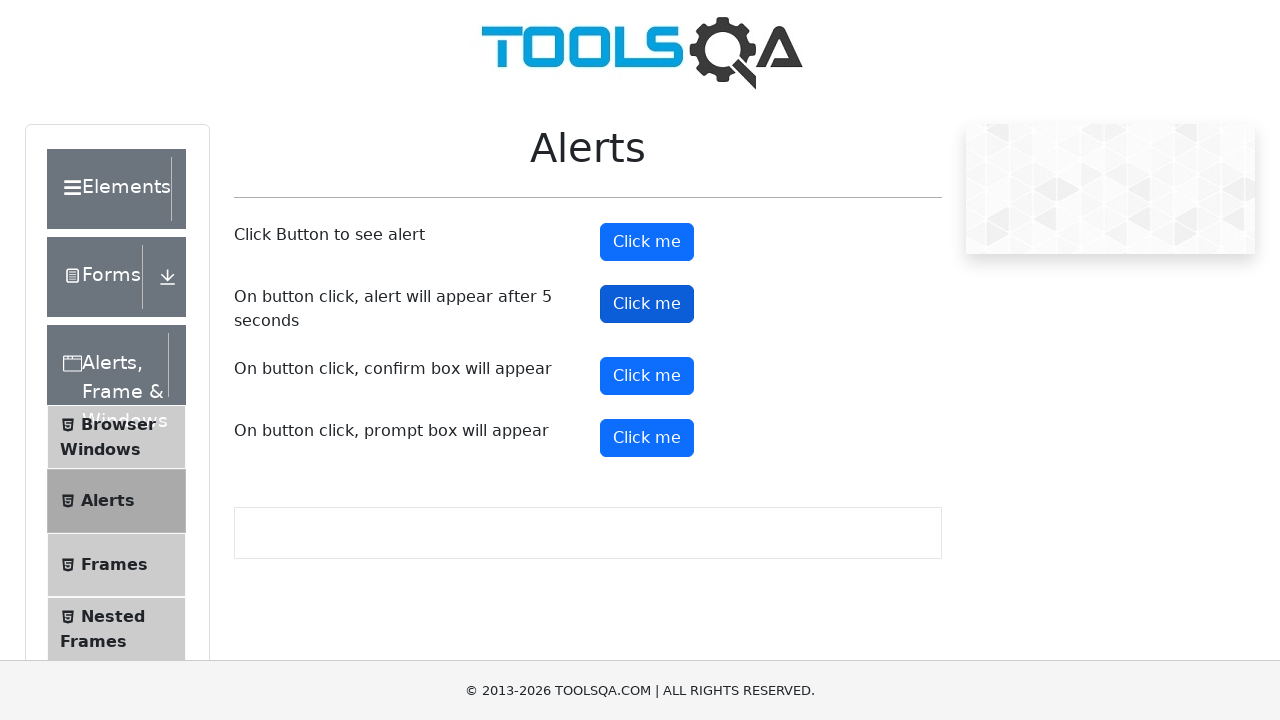

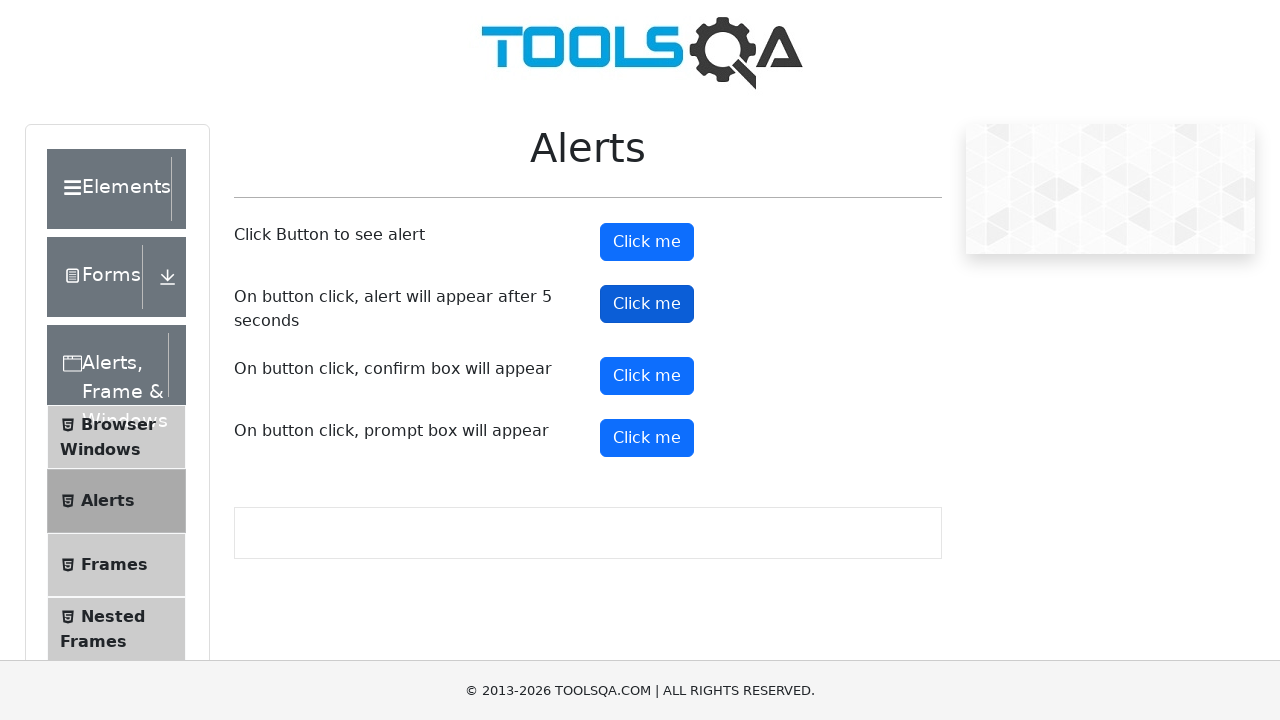